Tests JavaScript alert functionality by clicking a button that triggers an alert, then accepting the alert dialog

Starting URL: https://the-internet.herokuapp.com/javascript_alerts

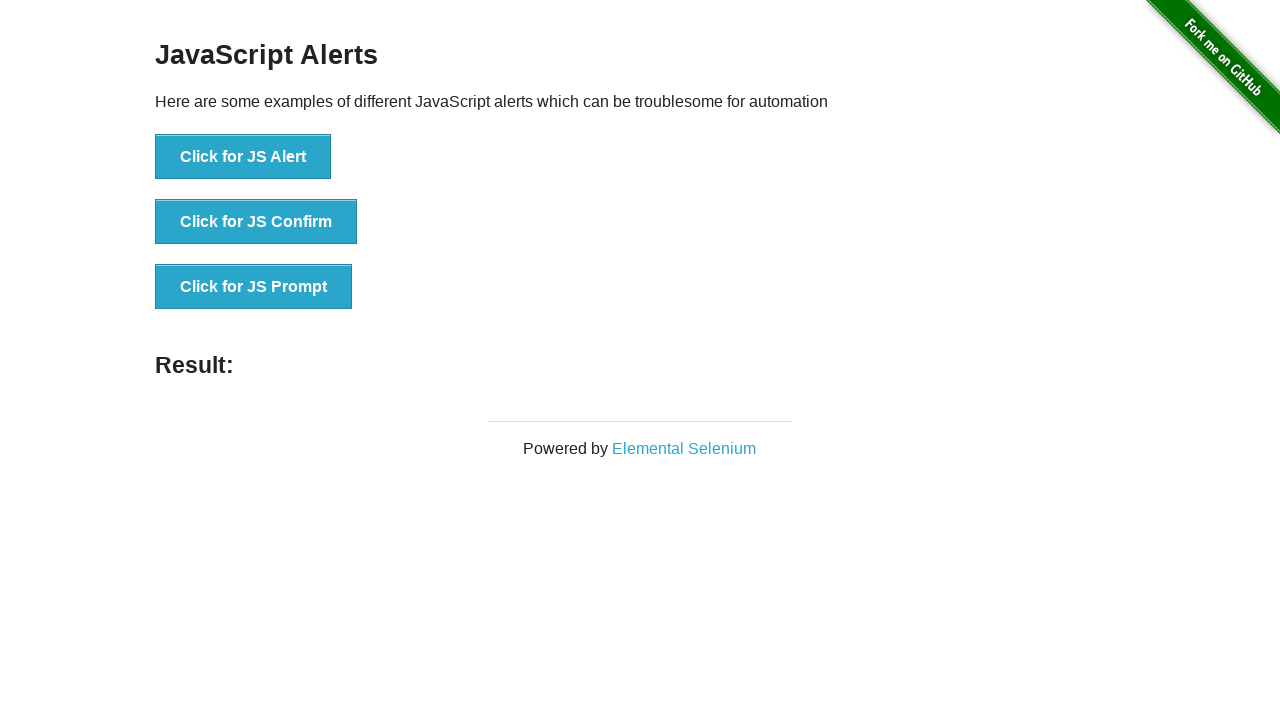

Clicked button to trigger JavaScript alert at (243, 157) on xpath=//button[normalize-space()='Click for JS Alert']
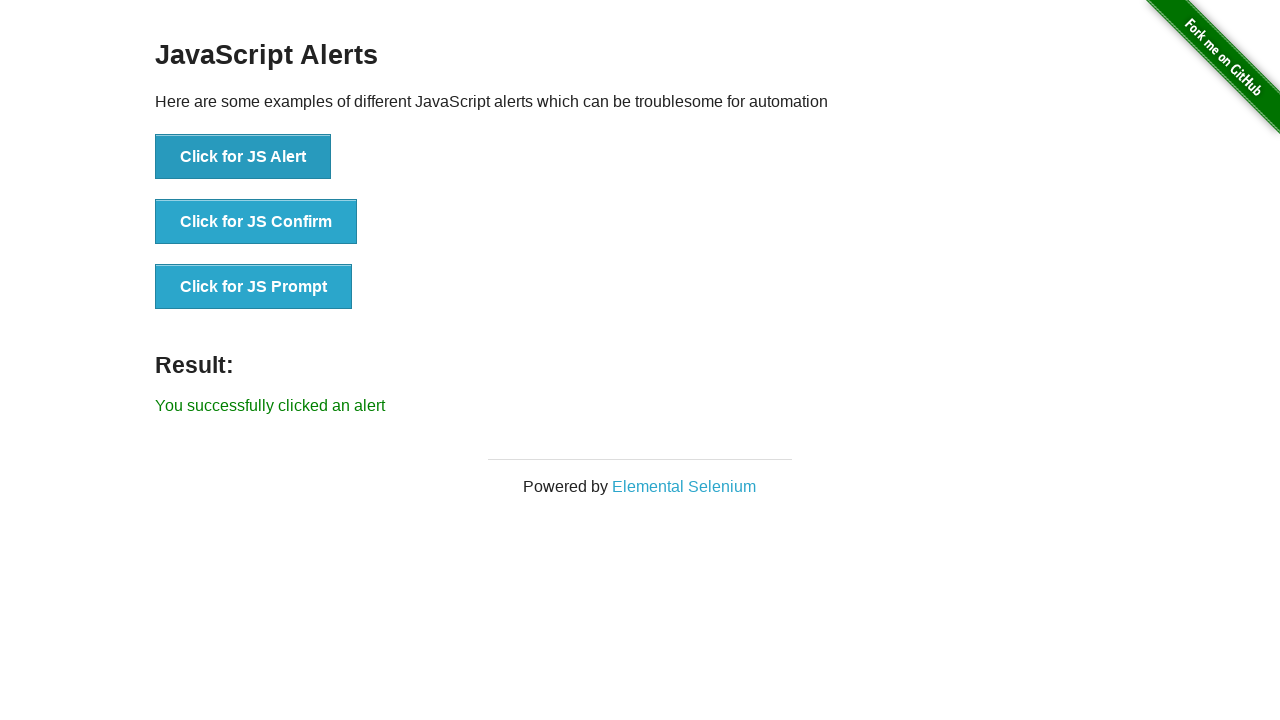

Set up dialog handler to accept alerts
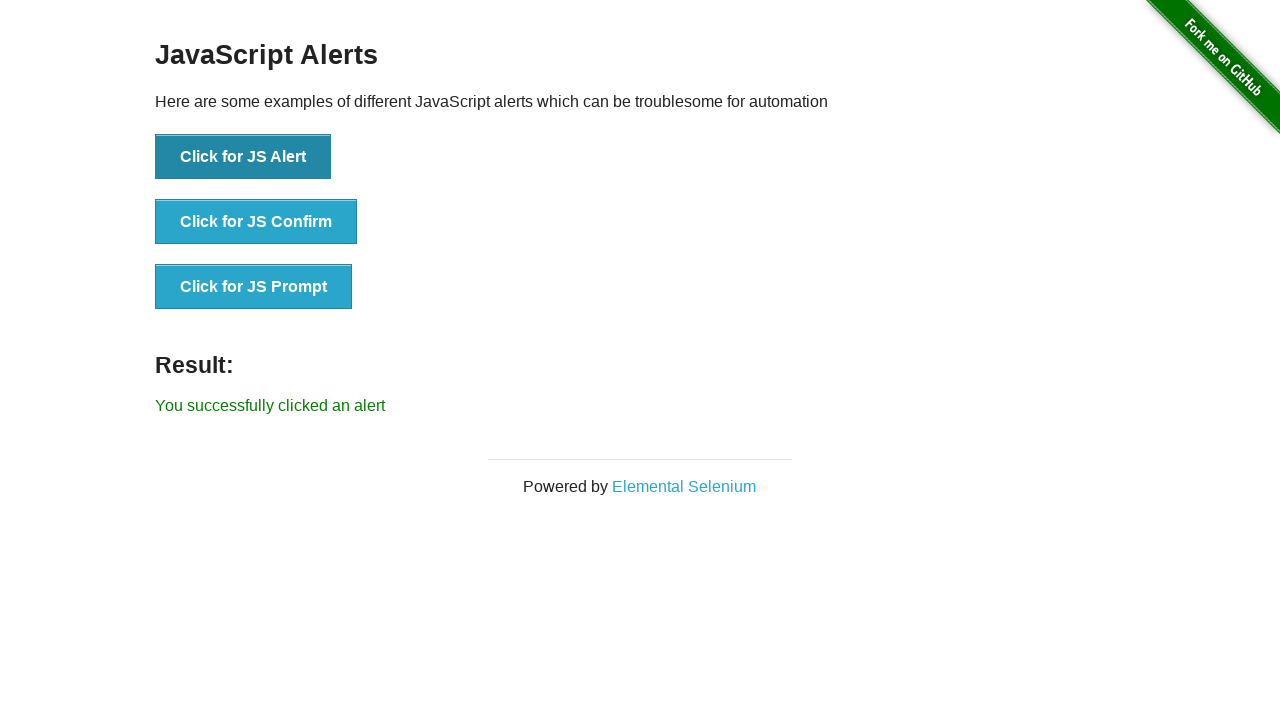

Registered alternative dialog handler with message logging
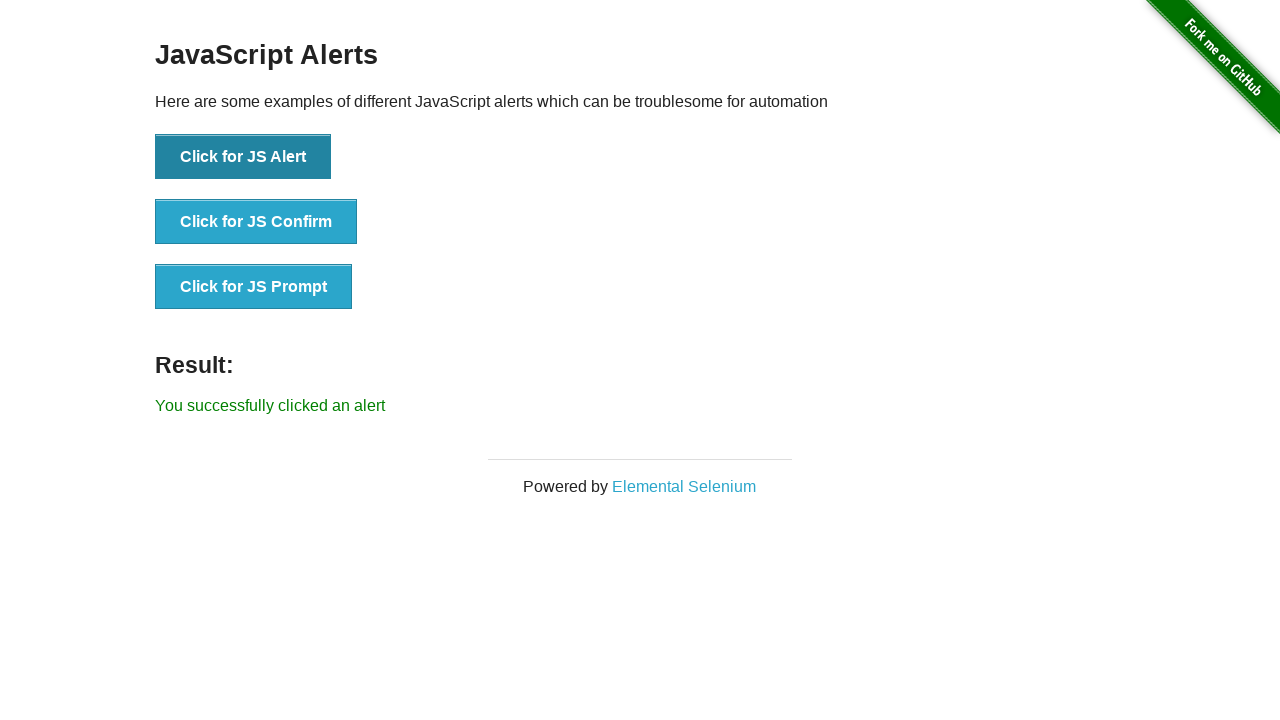

Clicked button to trigger JavaScript alert dialog at (243, 157) on button:has-text('Click for JS Alert')
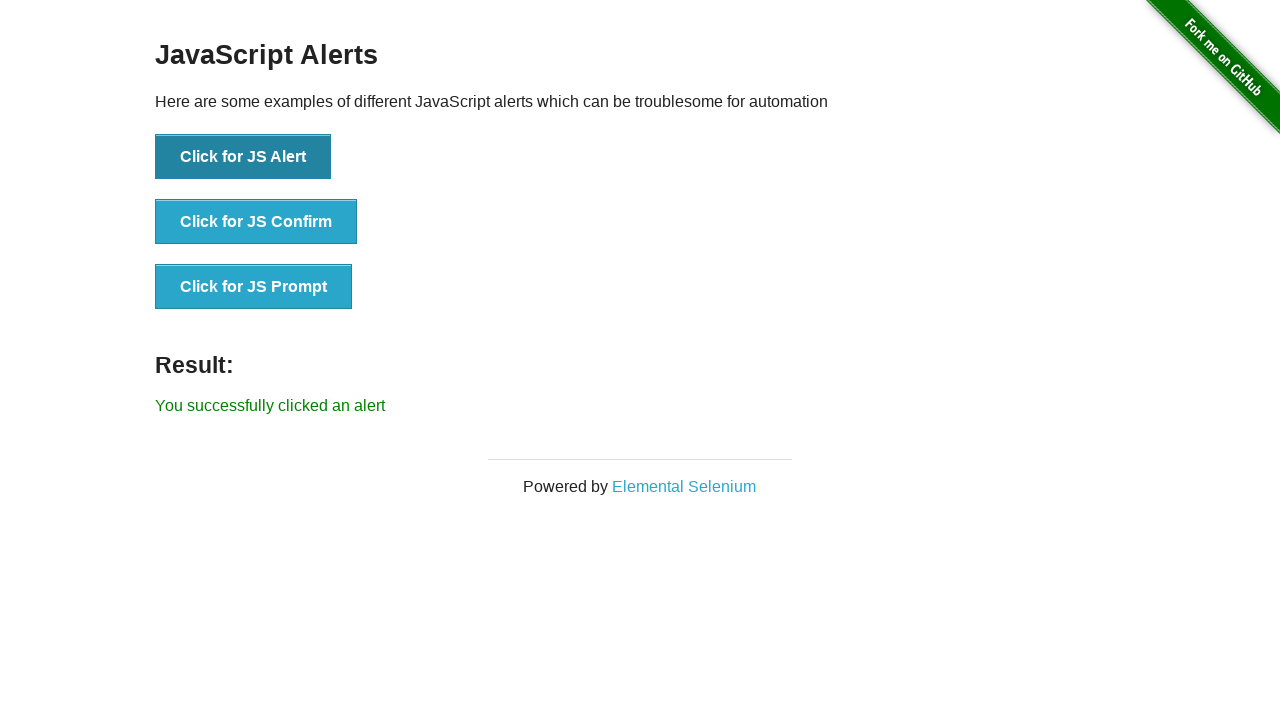

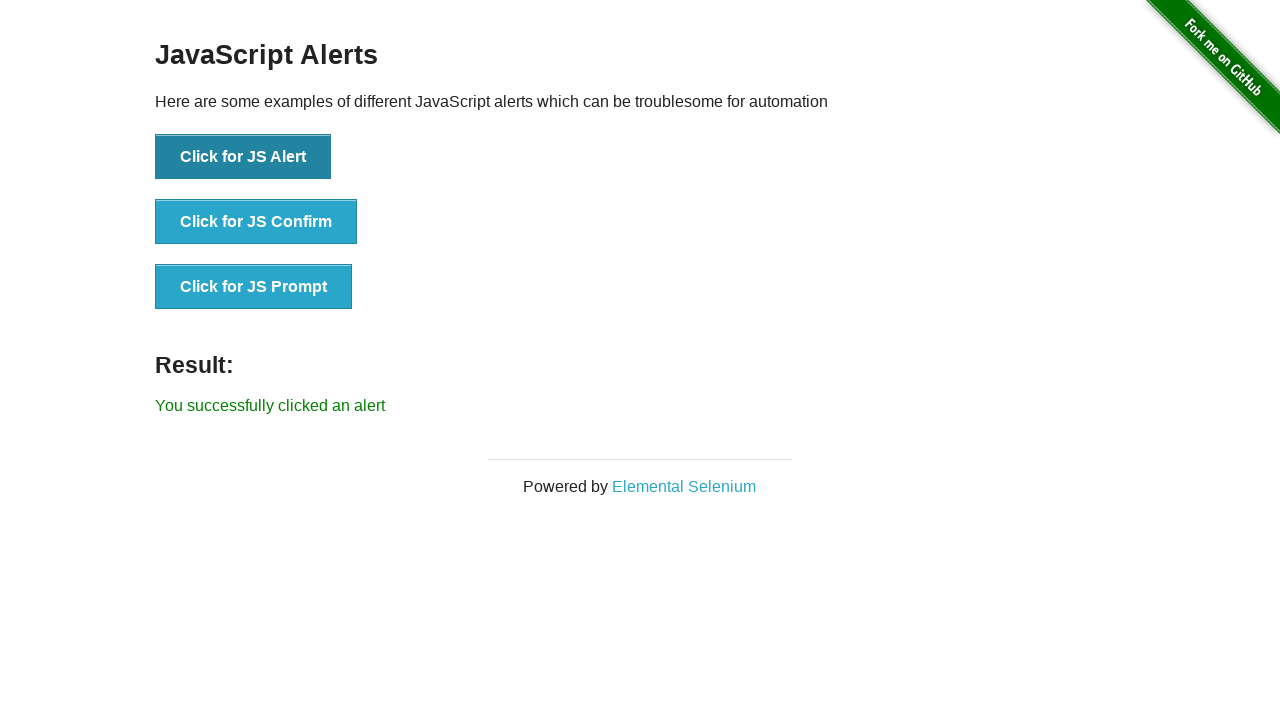